Verifies that the Webhallen logo is present in the header

Starting URL: https://www.webhallen.com/

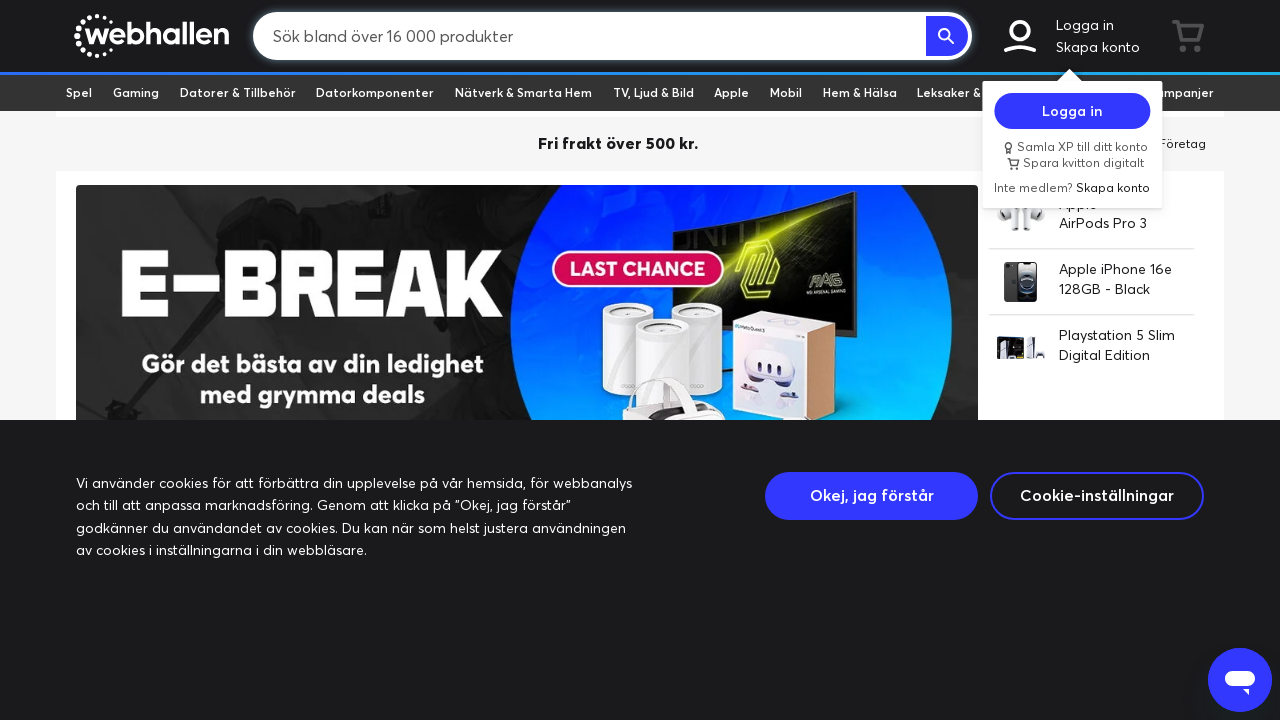

Waited for header link element to load
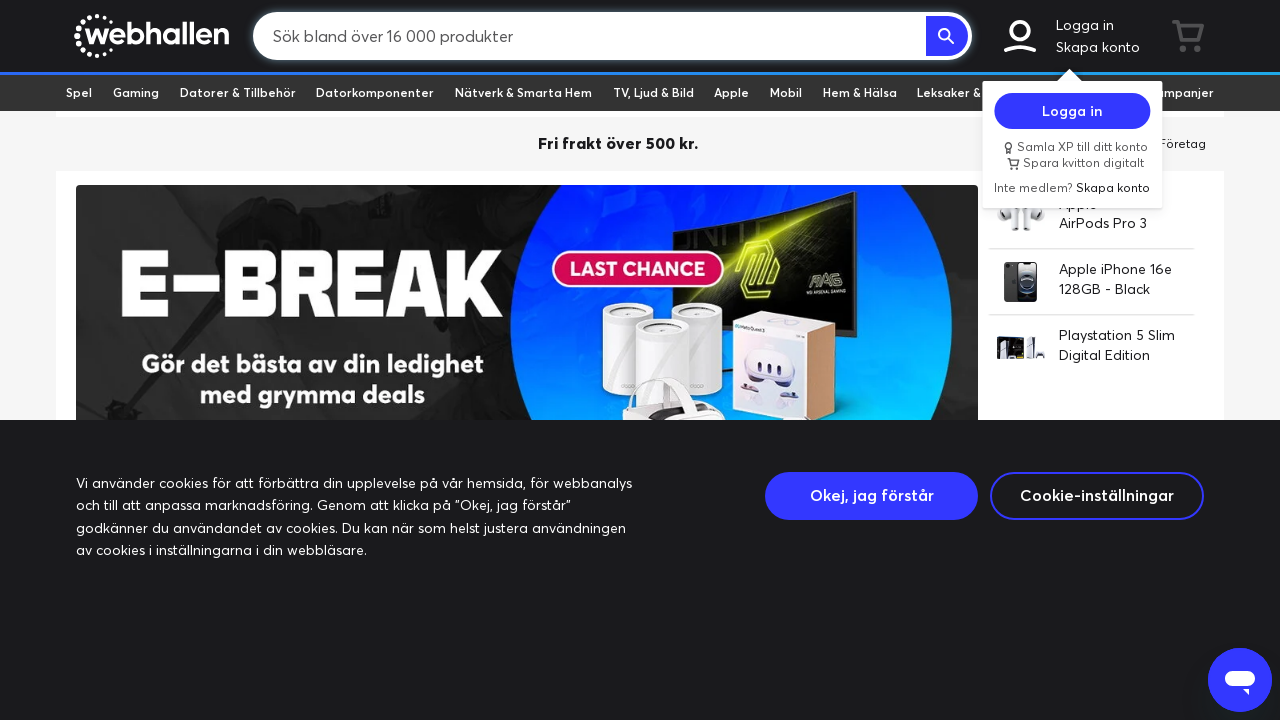

Located Webhallen logo in header
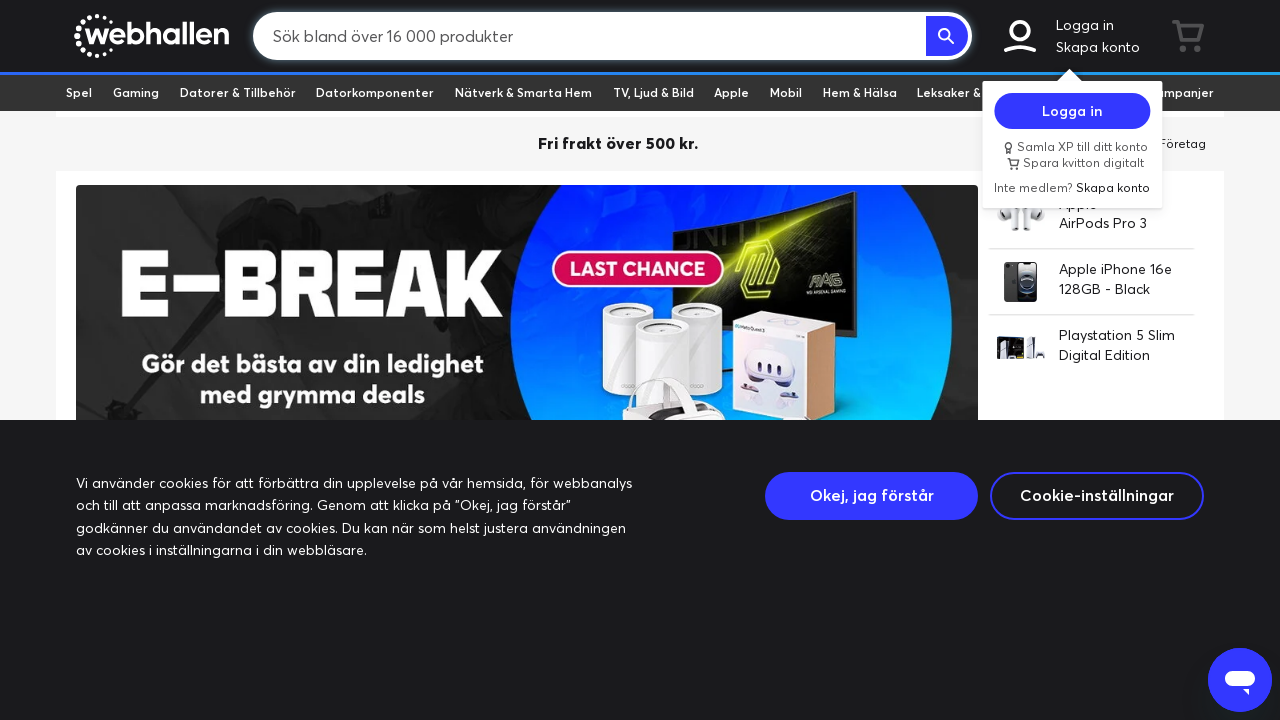

Verified that Webhallen logo is visible in header
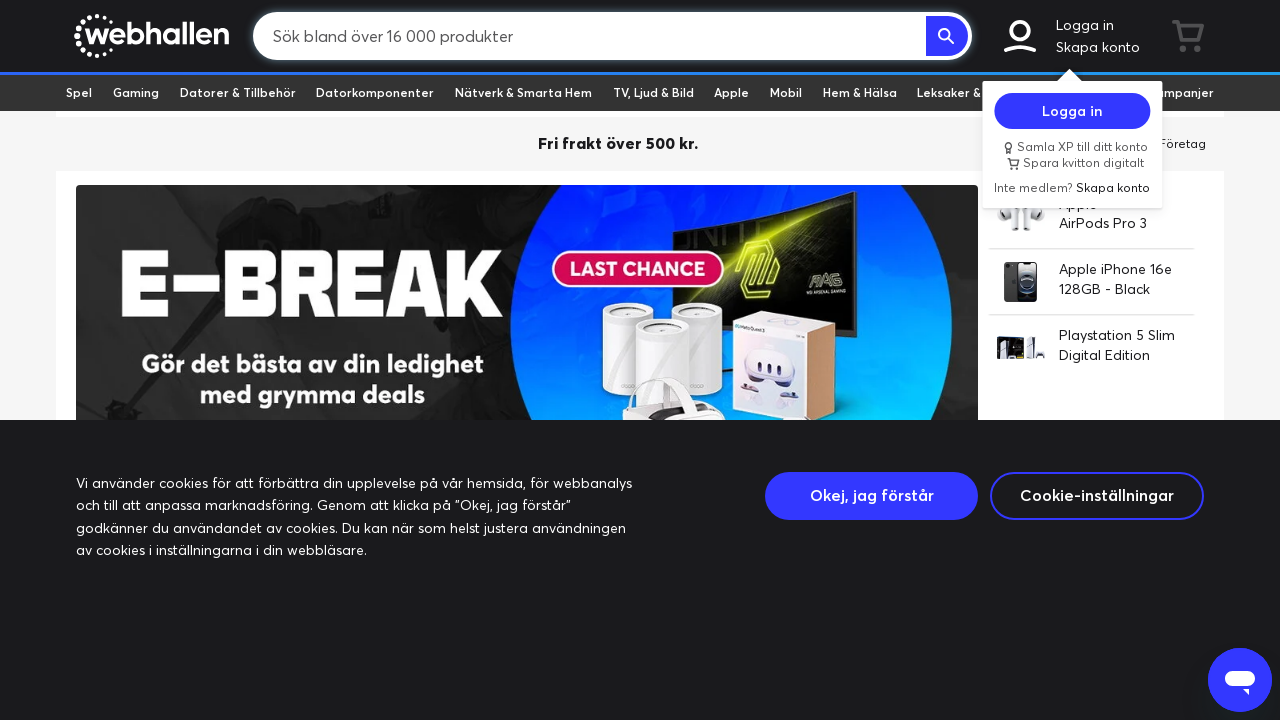

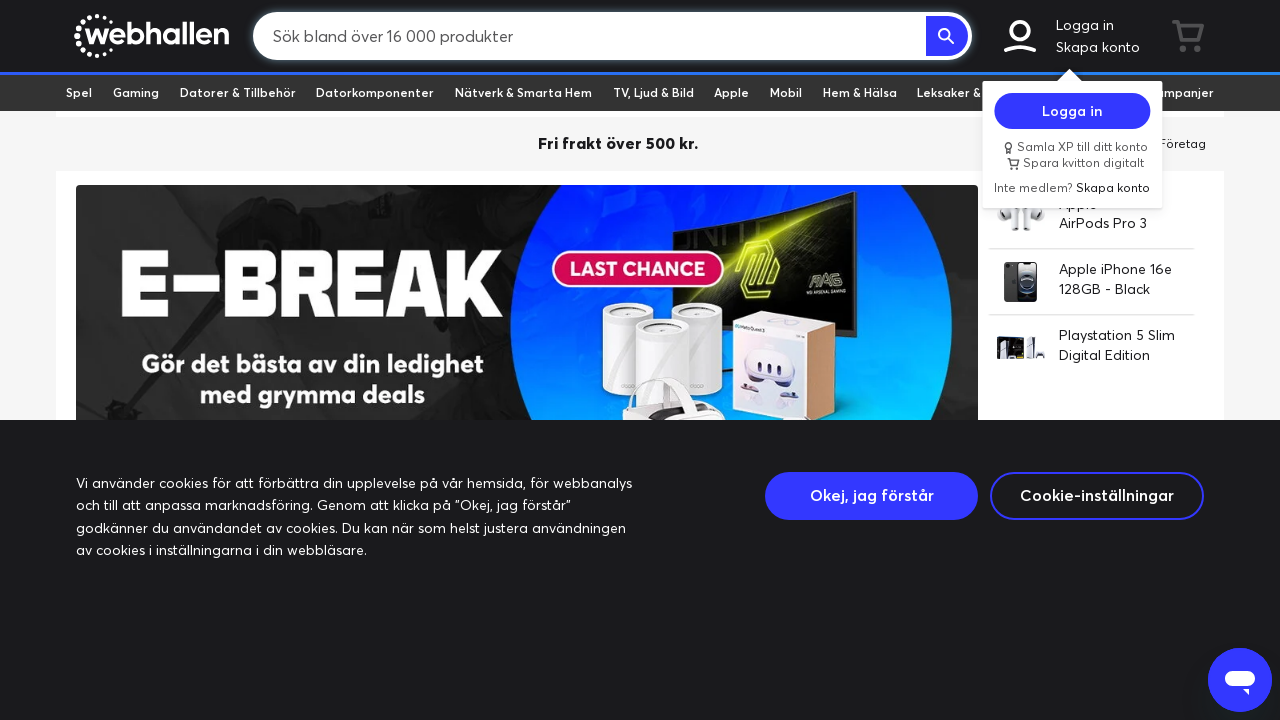